Navigates to JPL Space image gallery, clicks the full image button, and verifies the full-size image modal appears

Starting URL: https://data-class-jpl-space.s3.amazonaws.com/JPL_Space/index.html

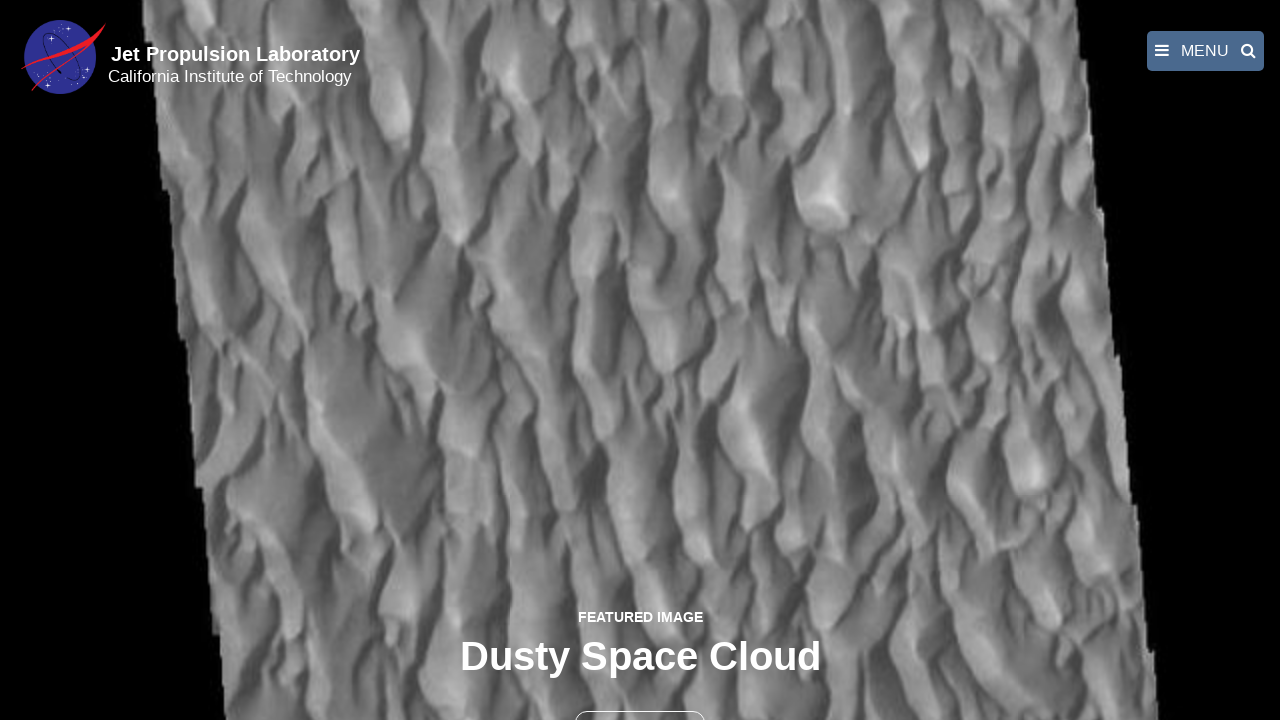

Navigated to JPL Space image gallery
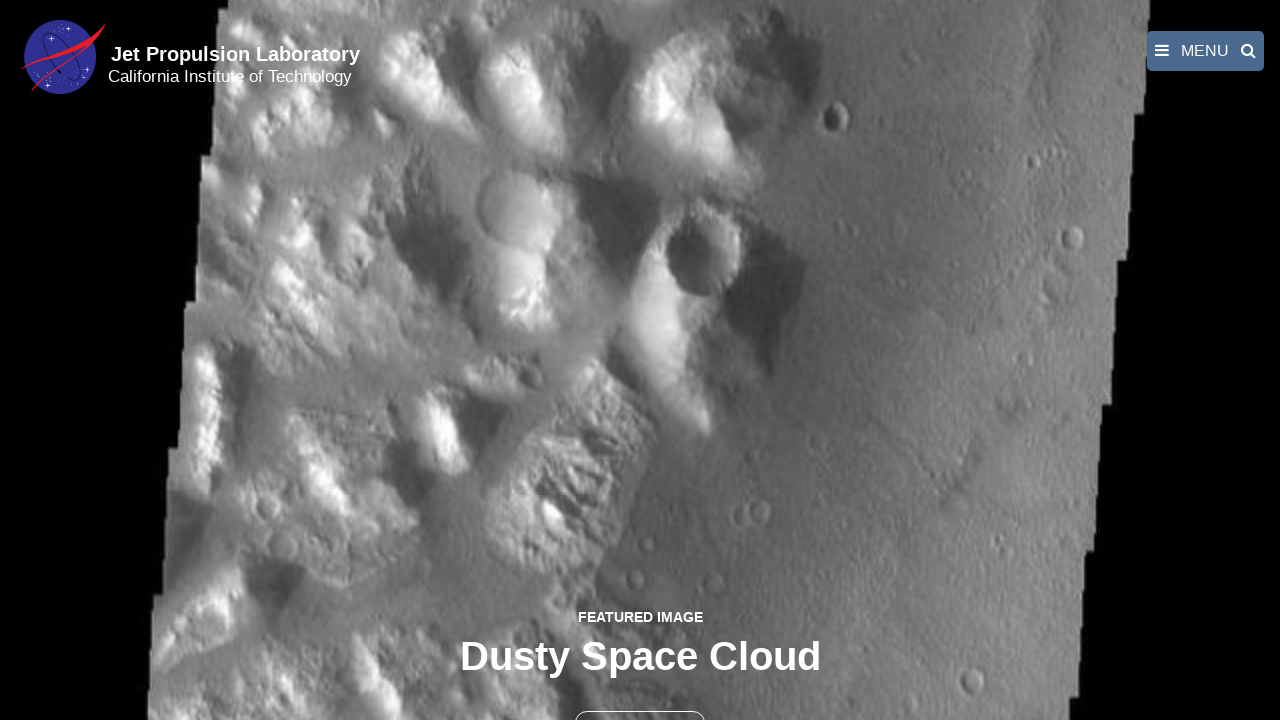

Clicked the full image button at (640, 699) on button >> nth=1
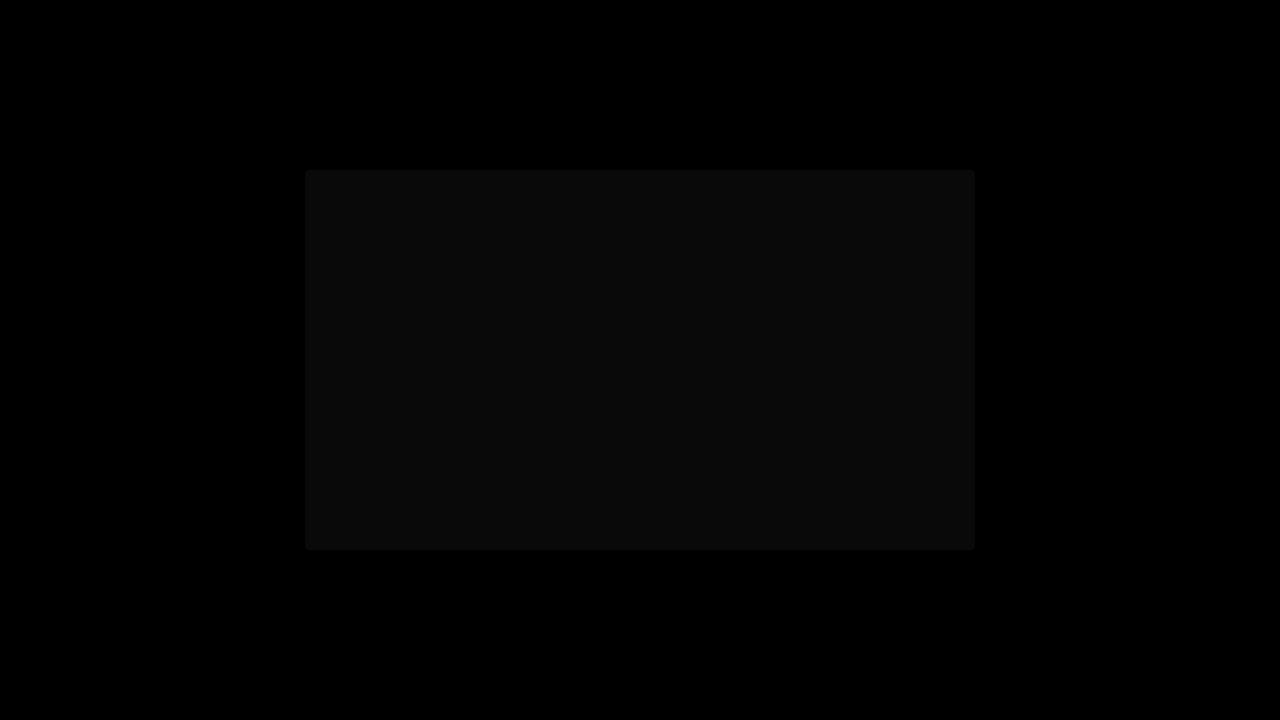

Full-size image modal appeared with fancybox image
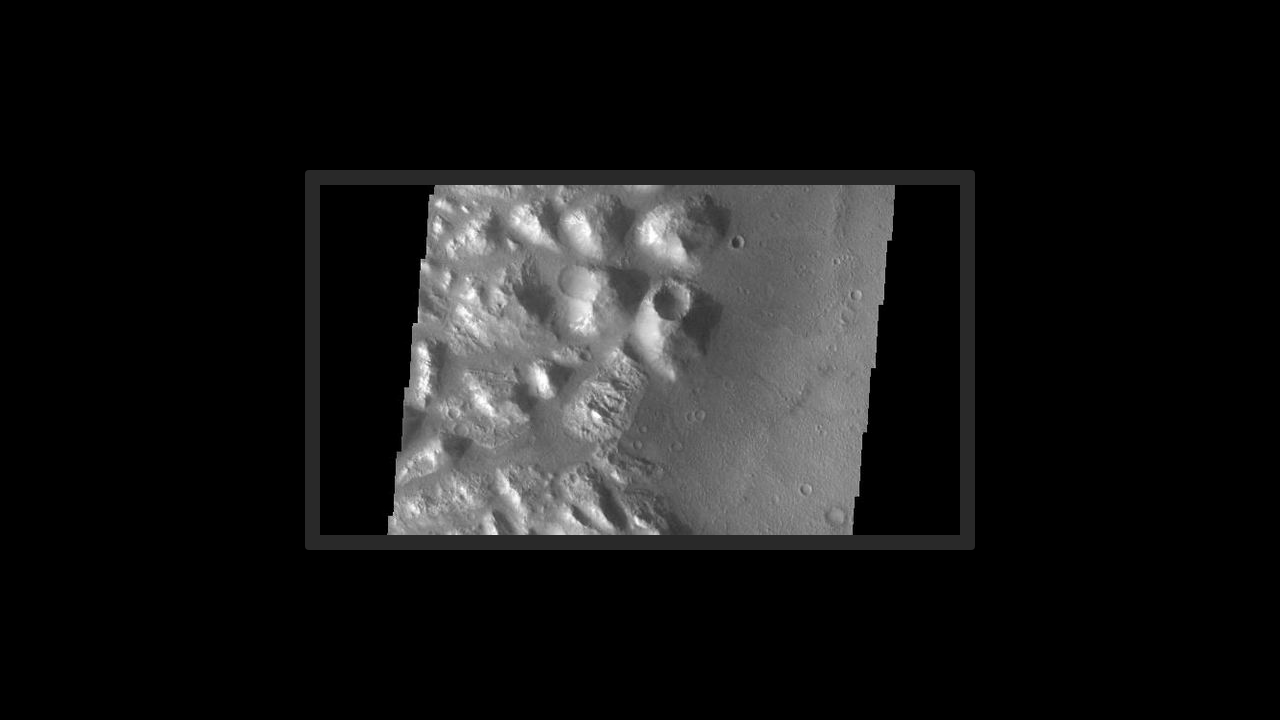

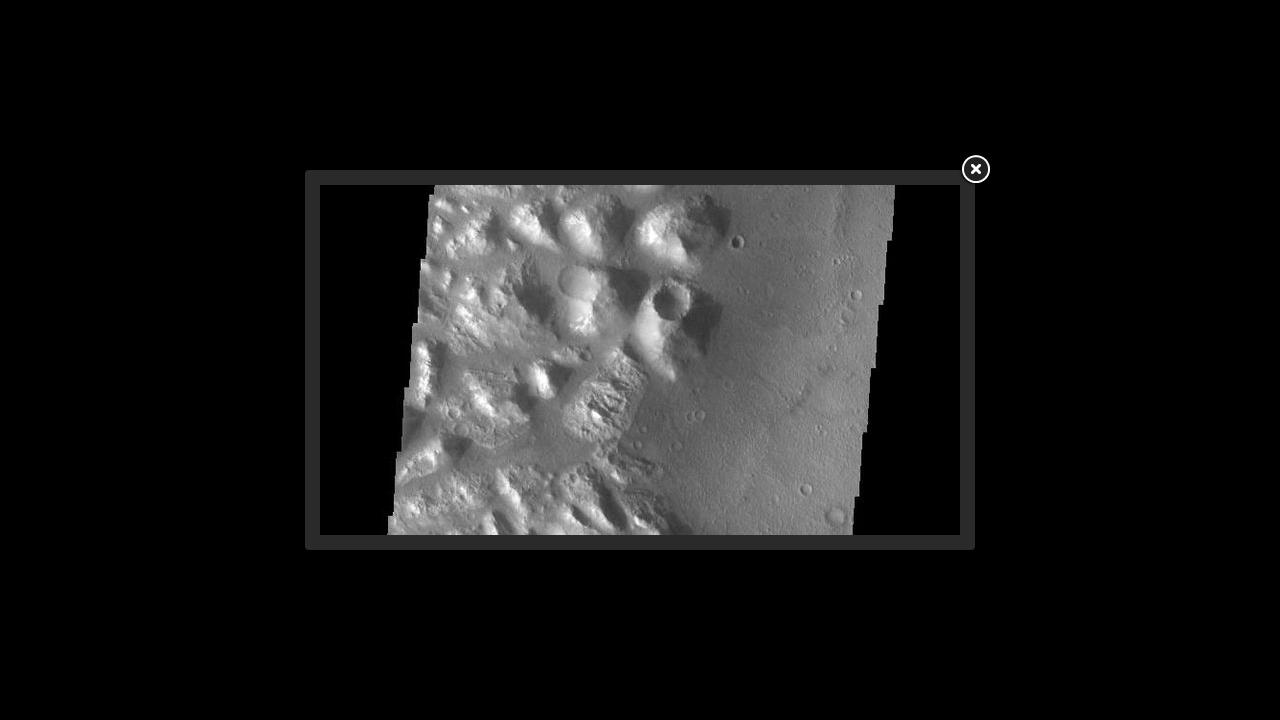